Tests filtering to display only completed items

Starting URL: https://demo.playwright.dev/todomvc

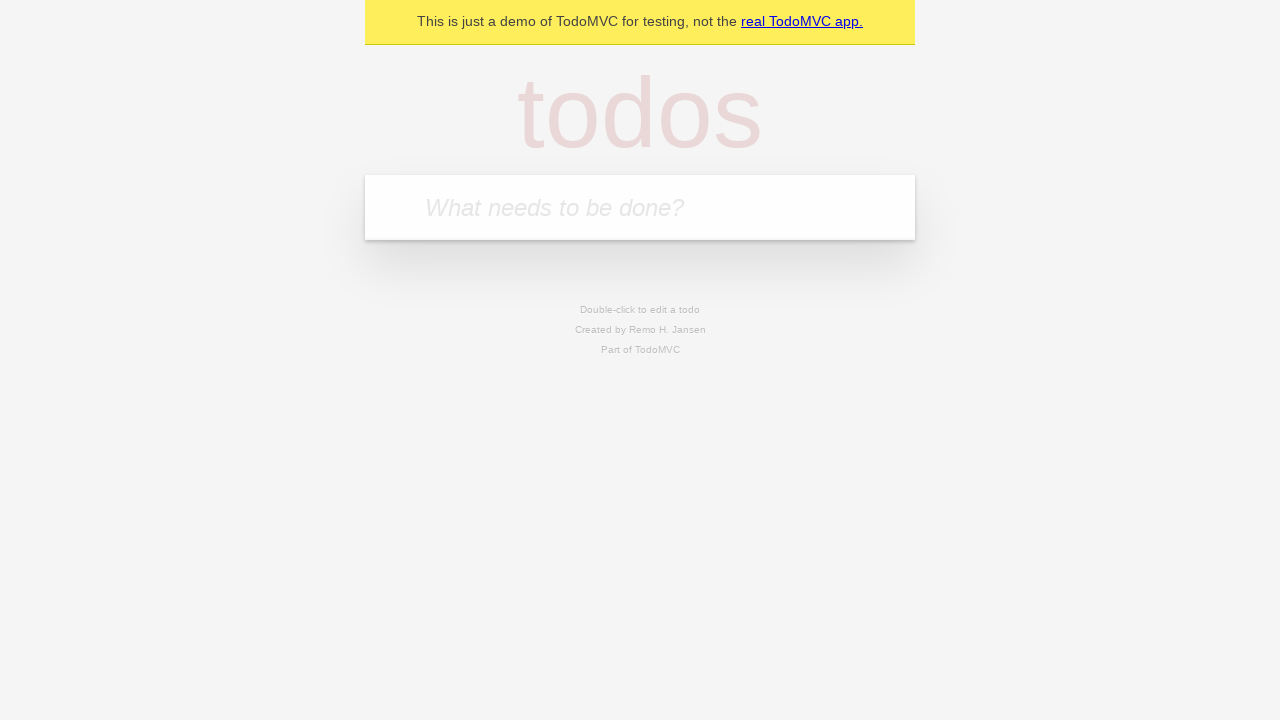

Filled todo input with 'buy some cheese' on internal:attr=[placeholder="What needs to be done?"i]
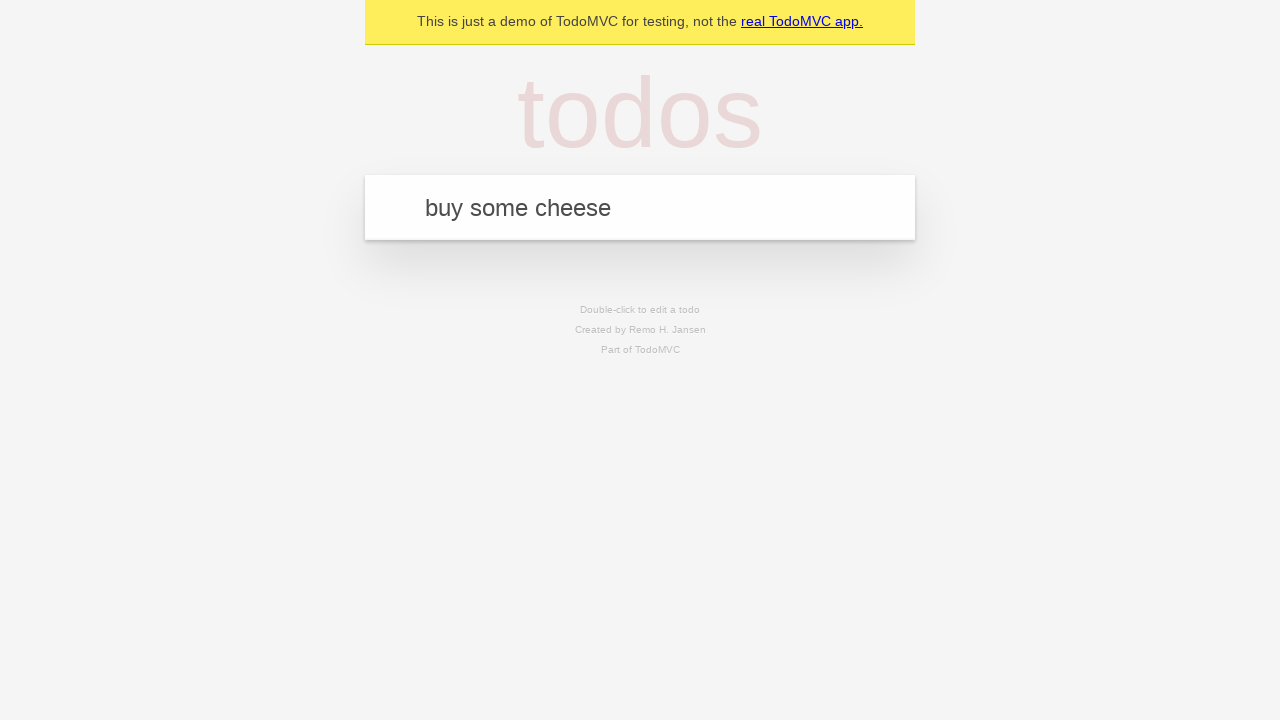

Pressed Enter to create todo 'buy some cheese' on internal:attr=[placeholder="What needs to be done?"i]
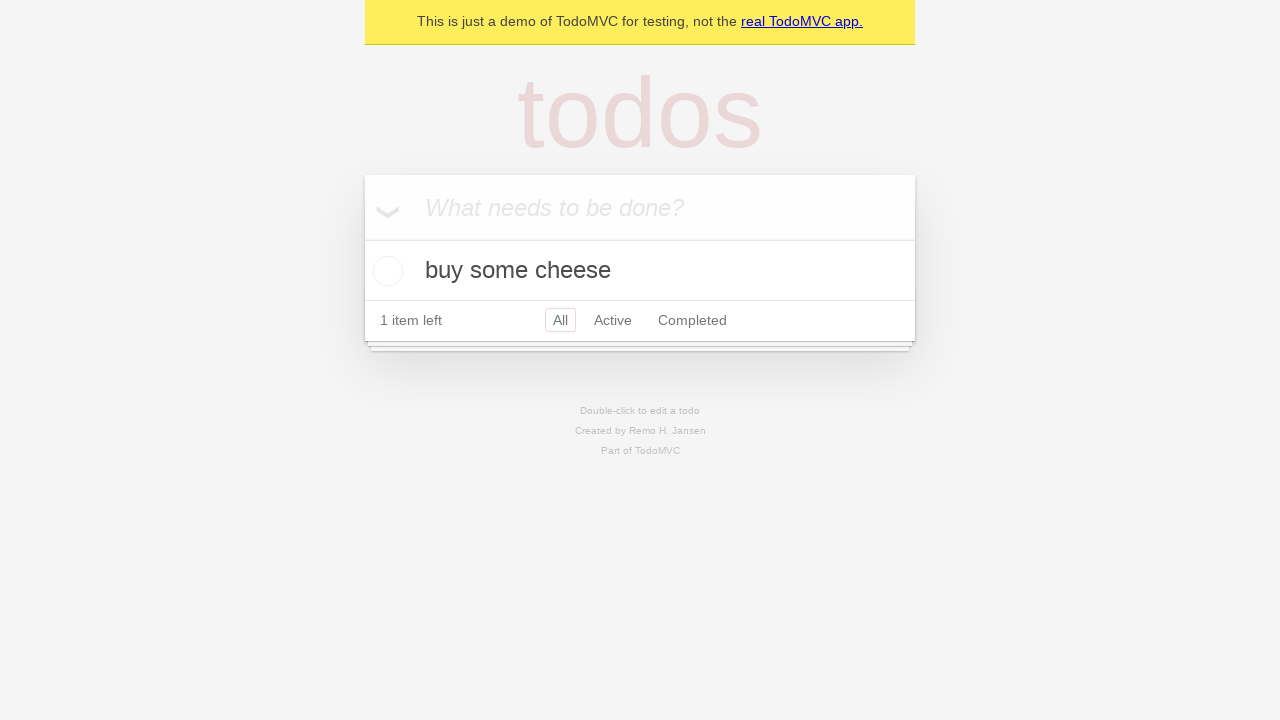

Filled todo input with 'feed the cat' on internal:attr=[placeholder="What needs to be done?"i]
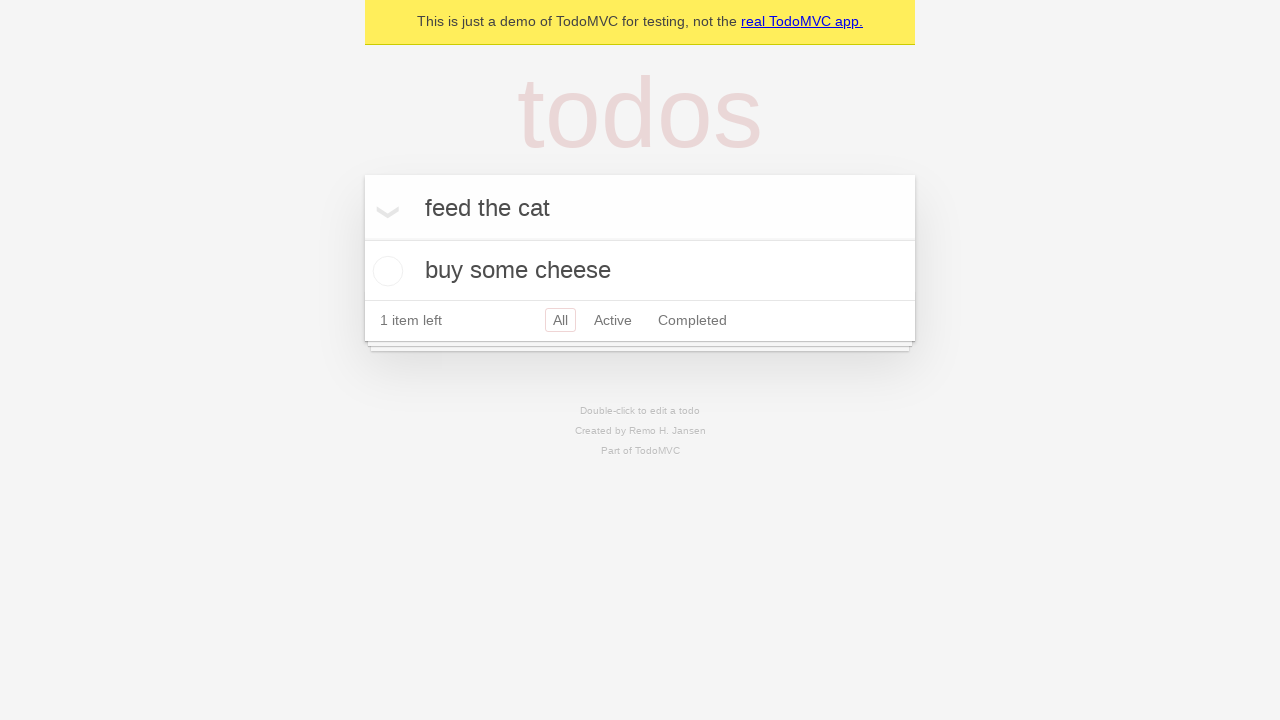

Pressed Enter to create todo 'feed the cat' on internal:attr=[placeholder="What needs to be done?"i]
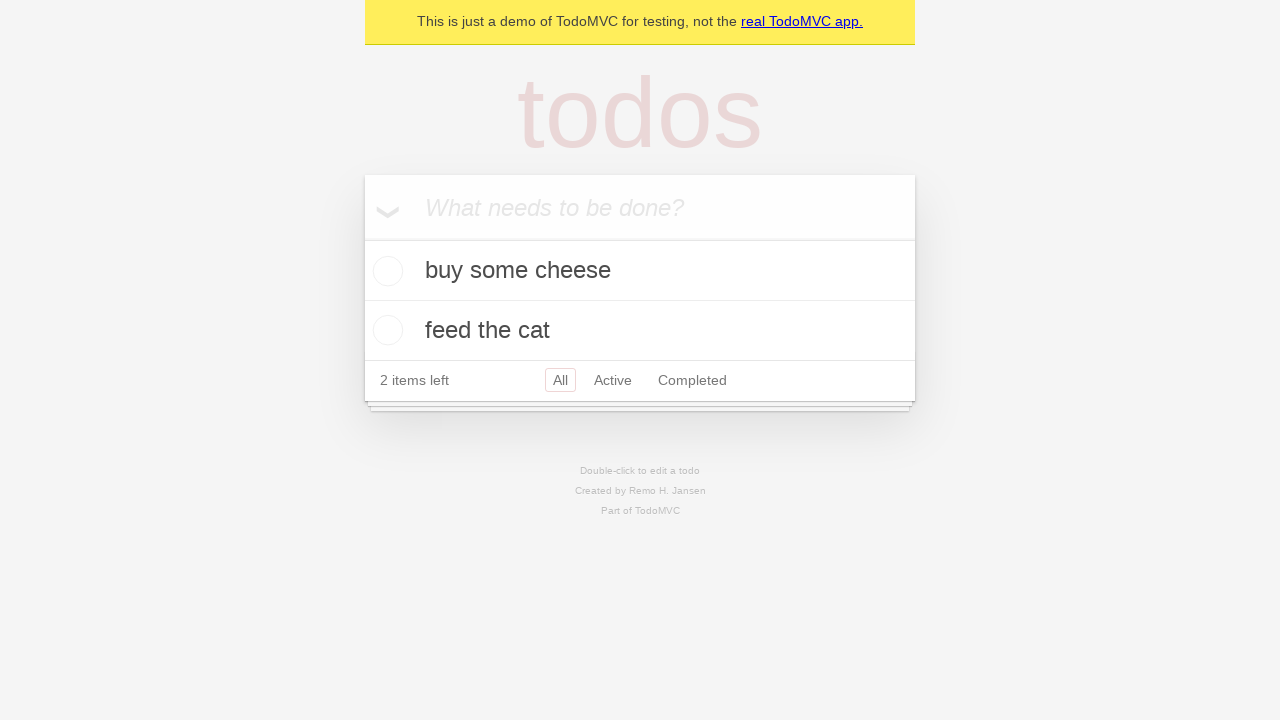

Filled todo input with 'book a doctors appointment' on internal:attr=[placeholder="What needs to be done?"i]
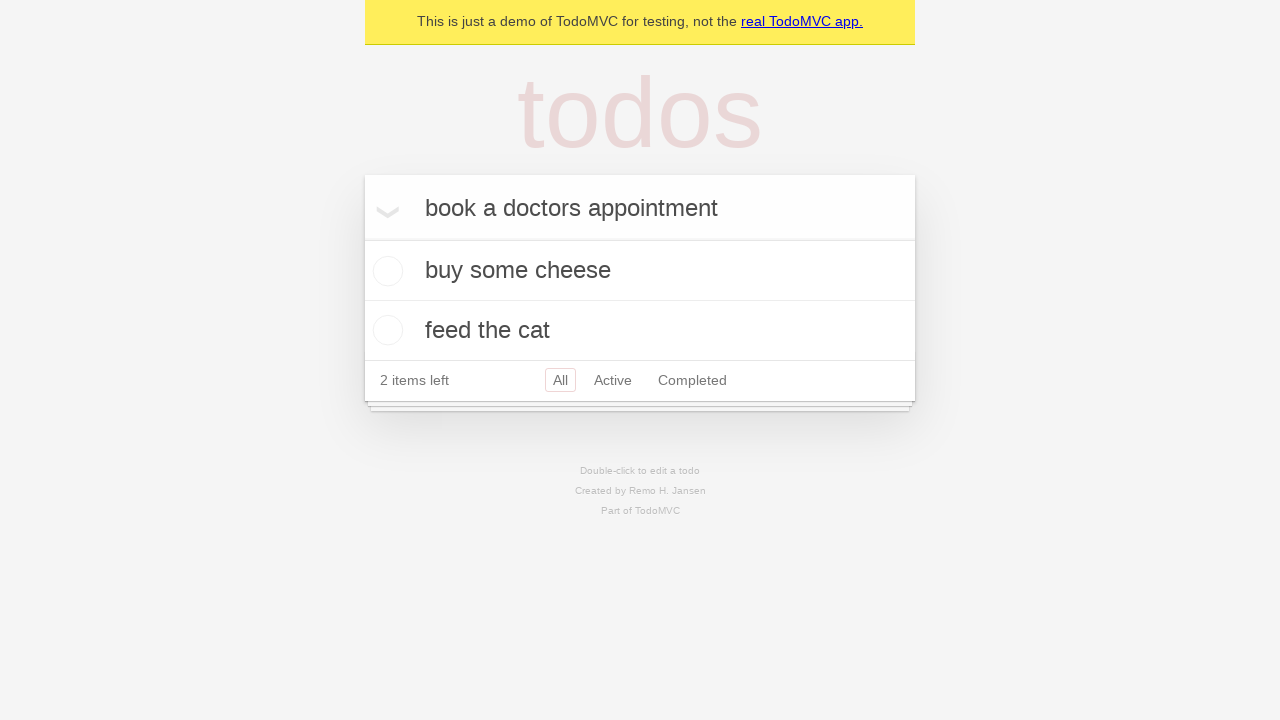

Pressed Enter to create todo 'book a doctors appointment' on internal:attr=[placeholder="What needs to be done?"i]
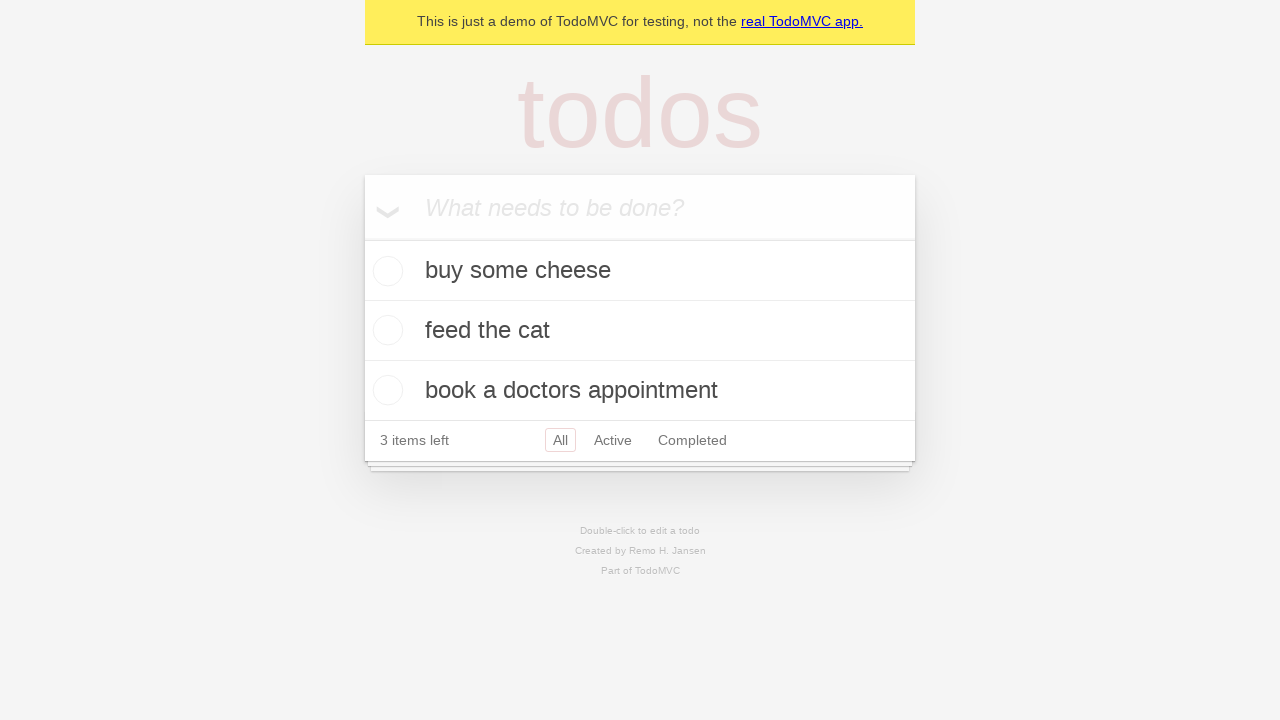

Checked the second todo item at (385, 330) on internal:testid=[data-testid="todo-item"s] >> nth=1 >> internal:role=checkbox
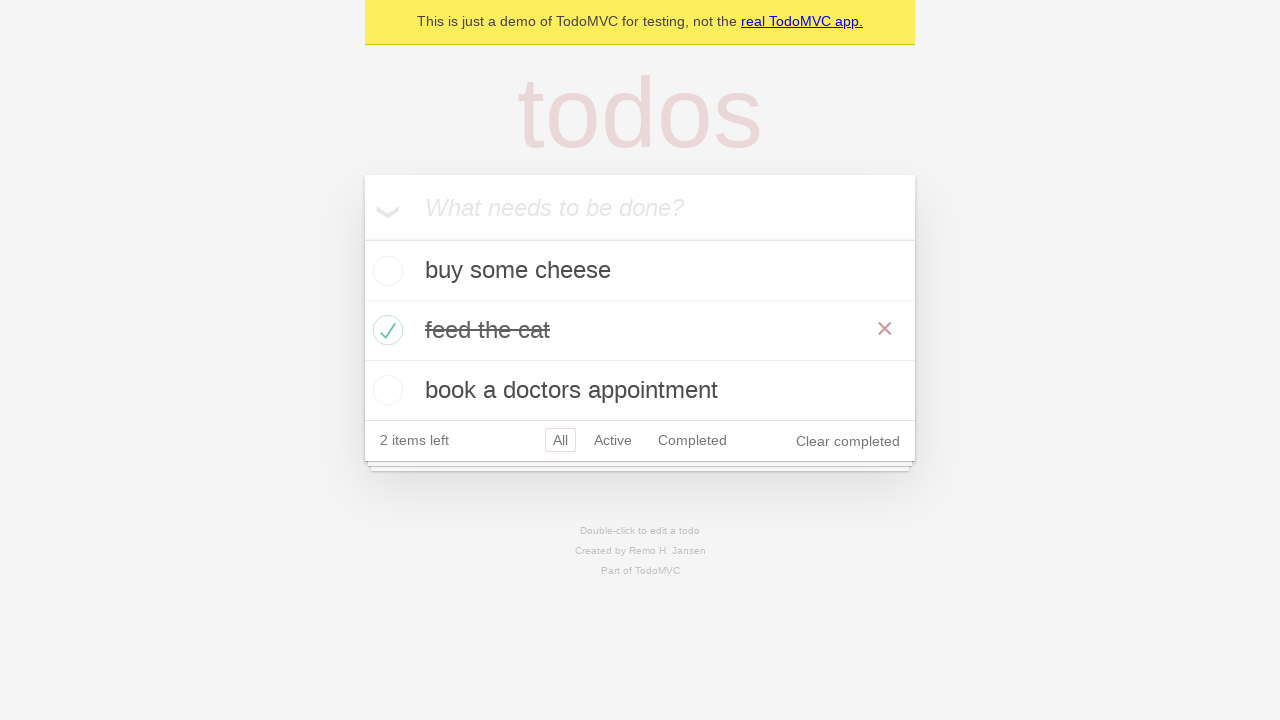

Clicked the Completed filter at (692, 440) on internal:role=link[name="Completed"i]
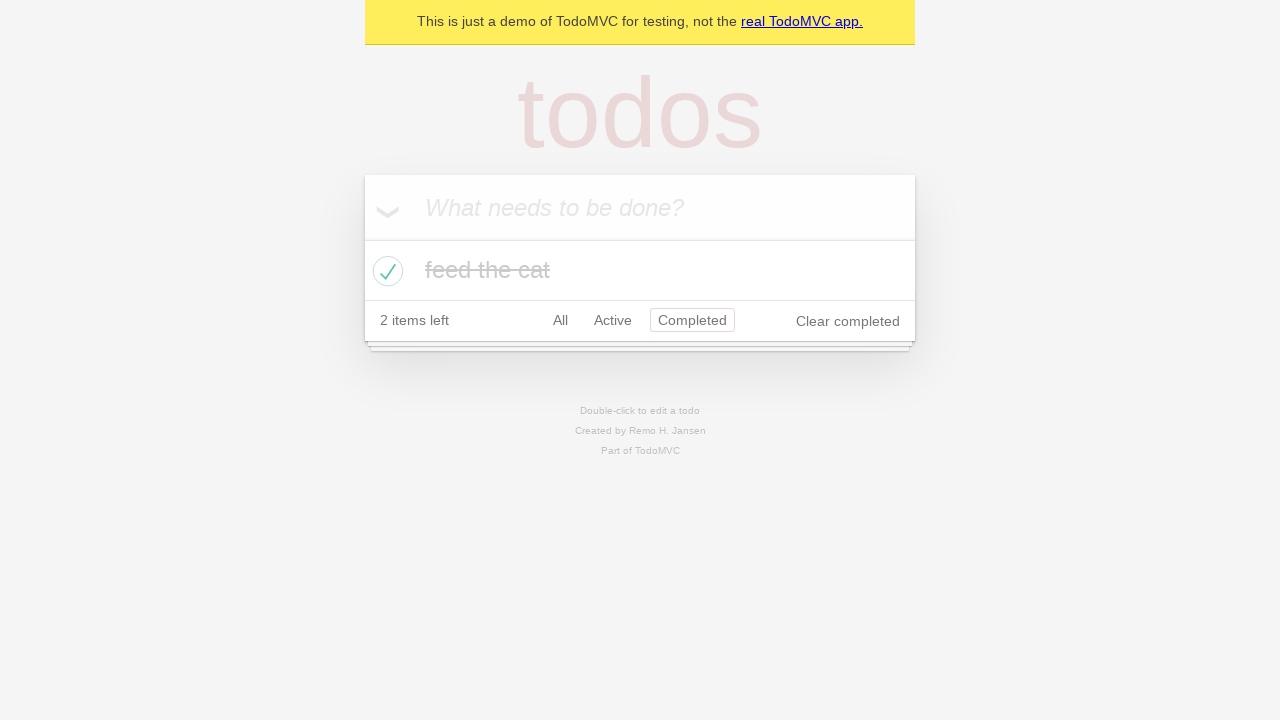

Filtered view loaded showing only 1 completed item
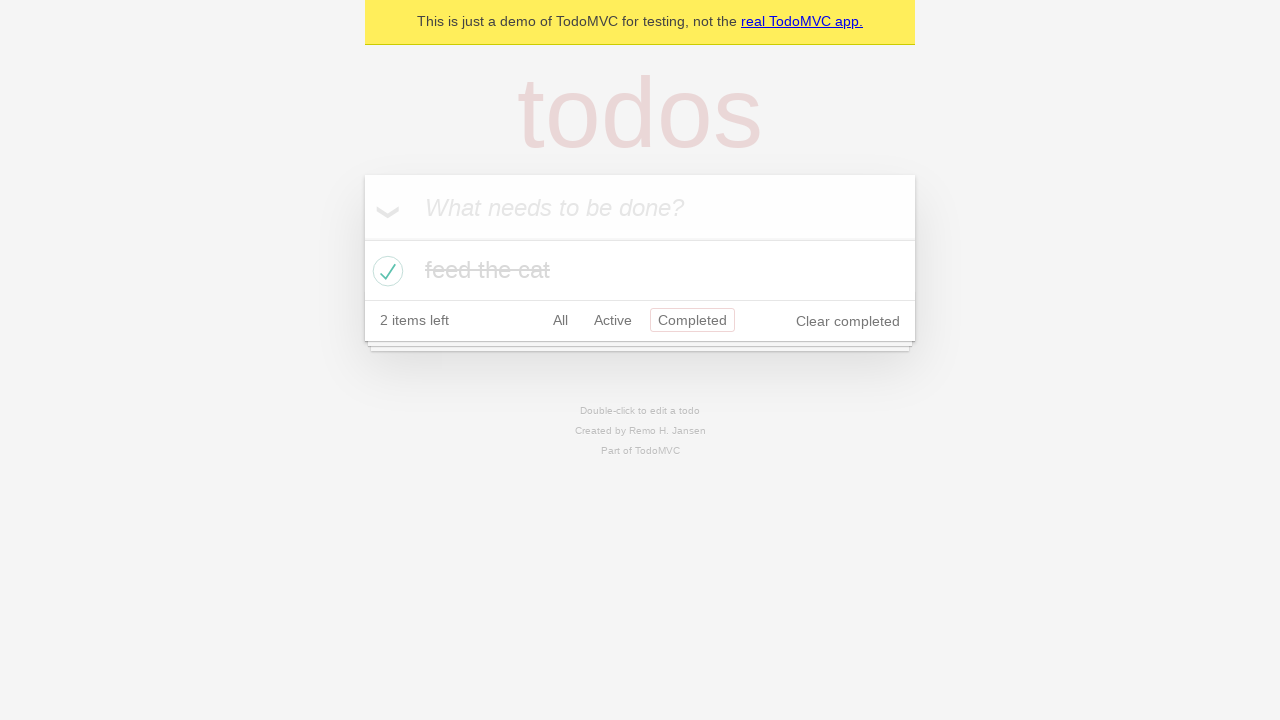

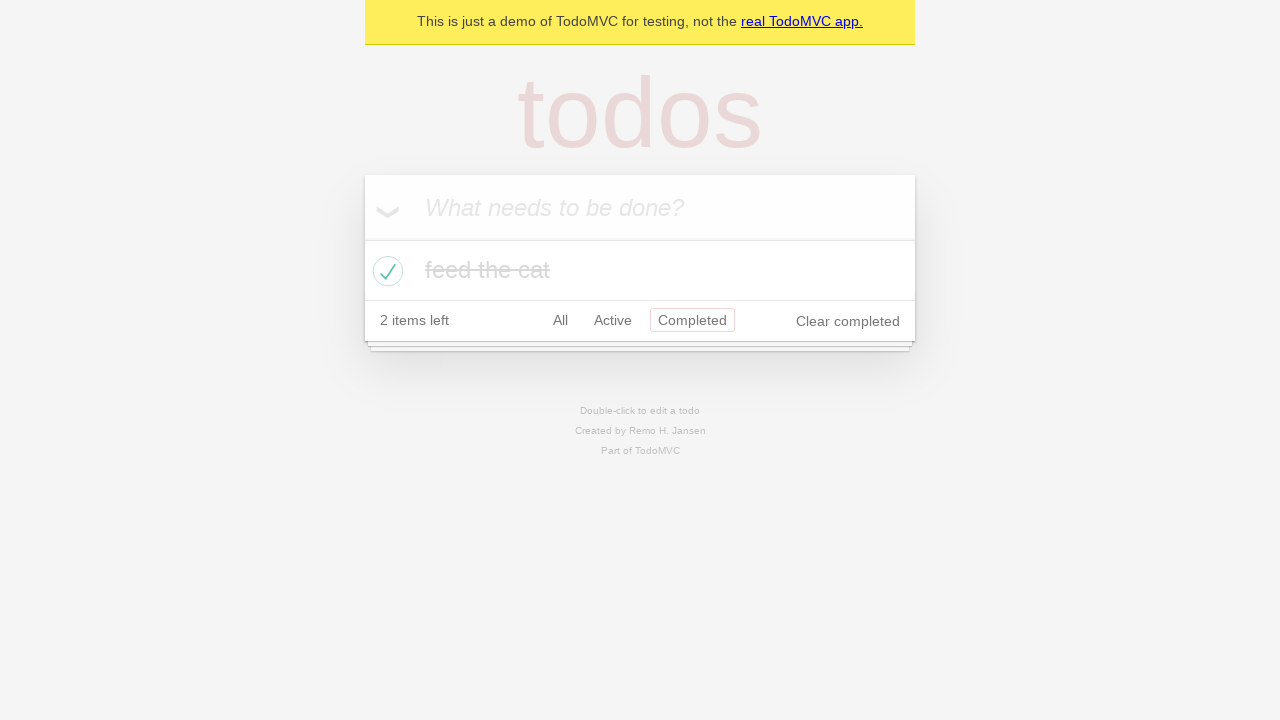